Opens the Investing menu from Stockbit homepage and verifies the page content

Starting URL: https://stockbit.com/

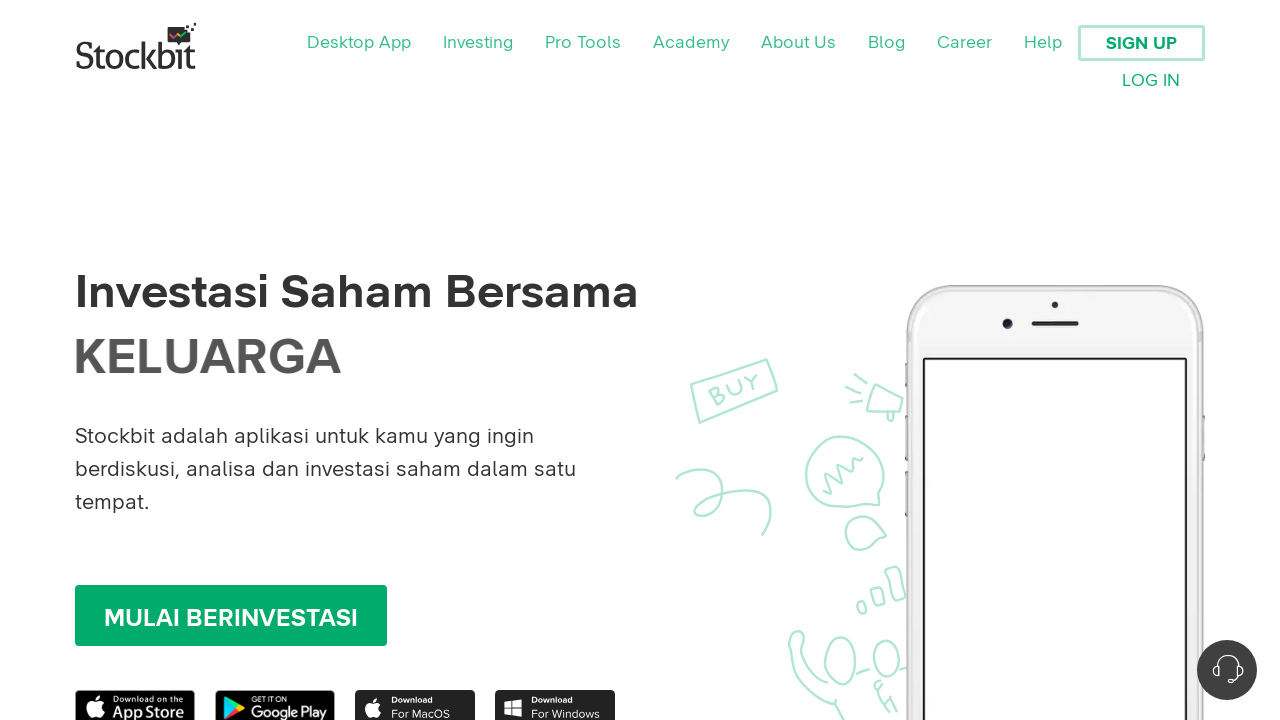

Clicked on Investing menu item at (478, 43) on text=Investing
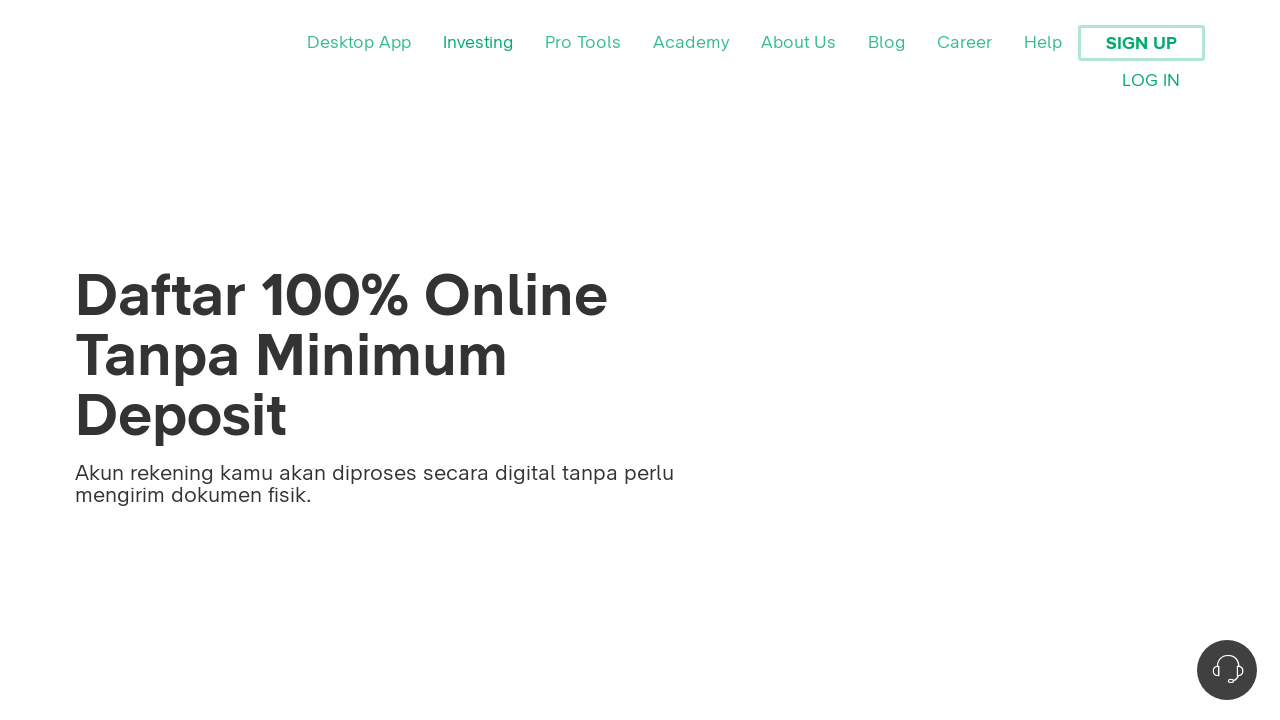

Waited for page to load and network to be idle
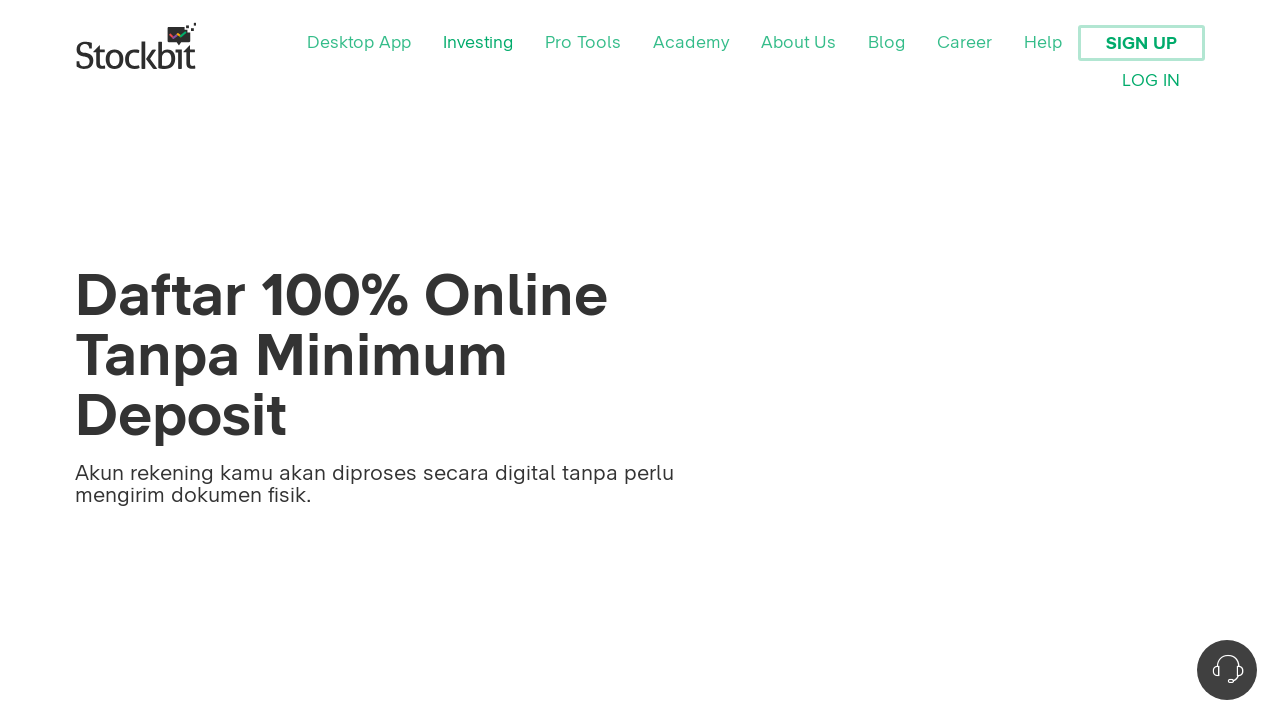

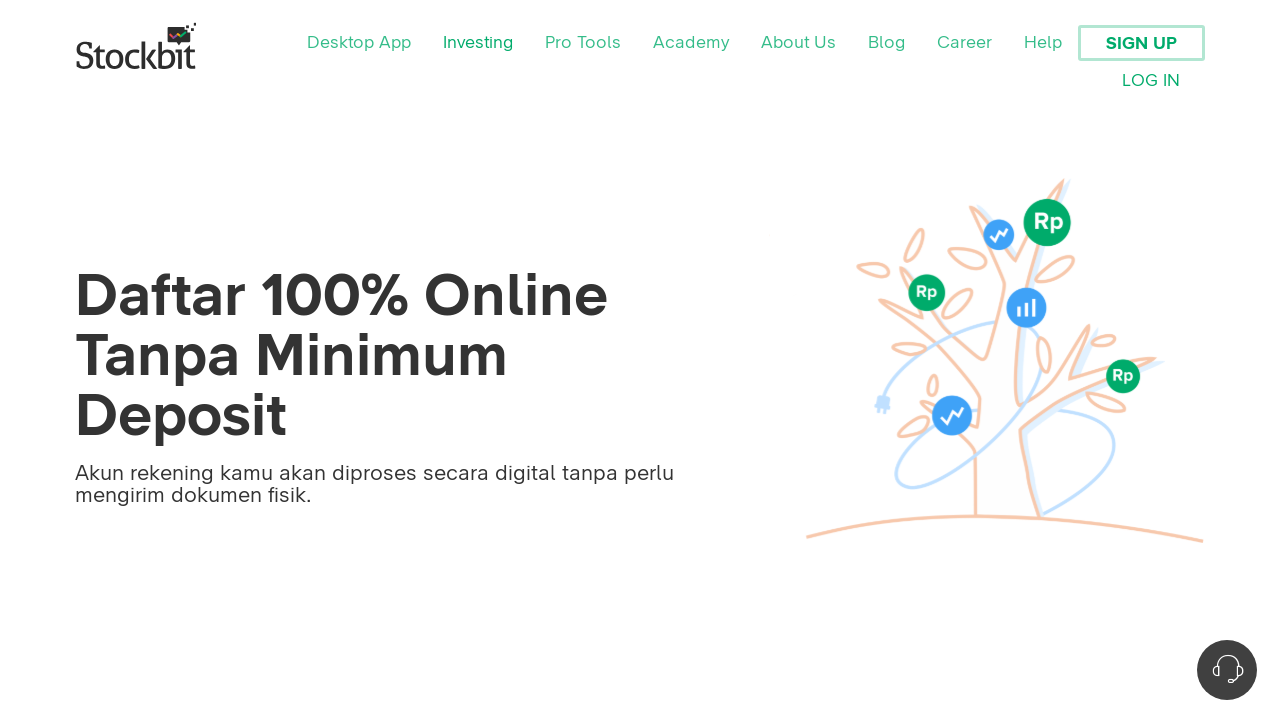